Tests that Clear completed button is hidden when no items are completed

Starting URL: https://demo.playwright.dev/todomvc

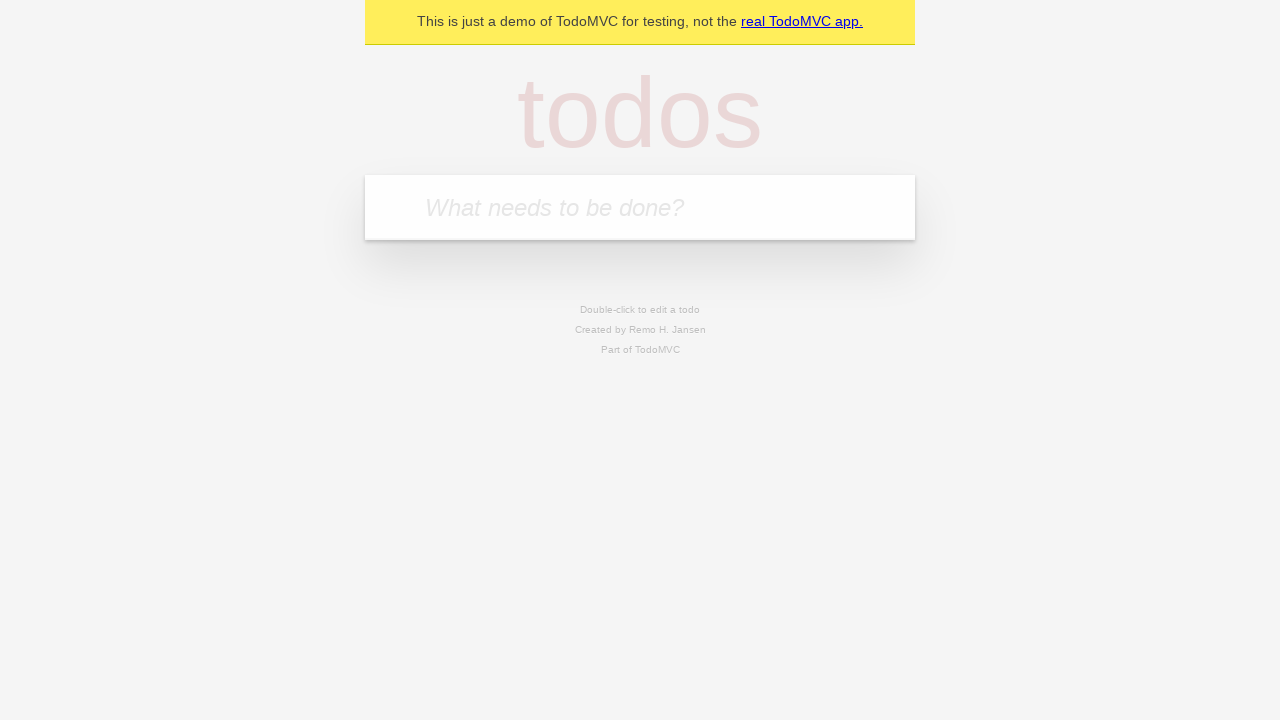

Filled first todo field with 'buy some cheese' on .new-todo
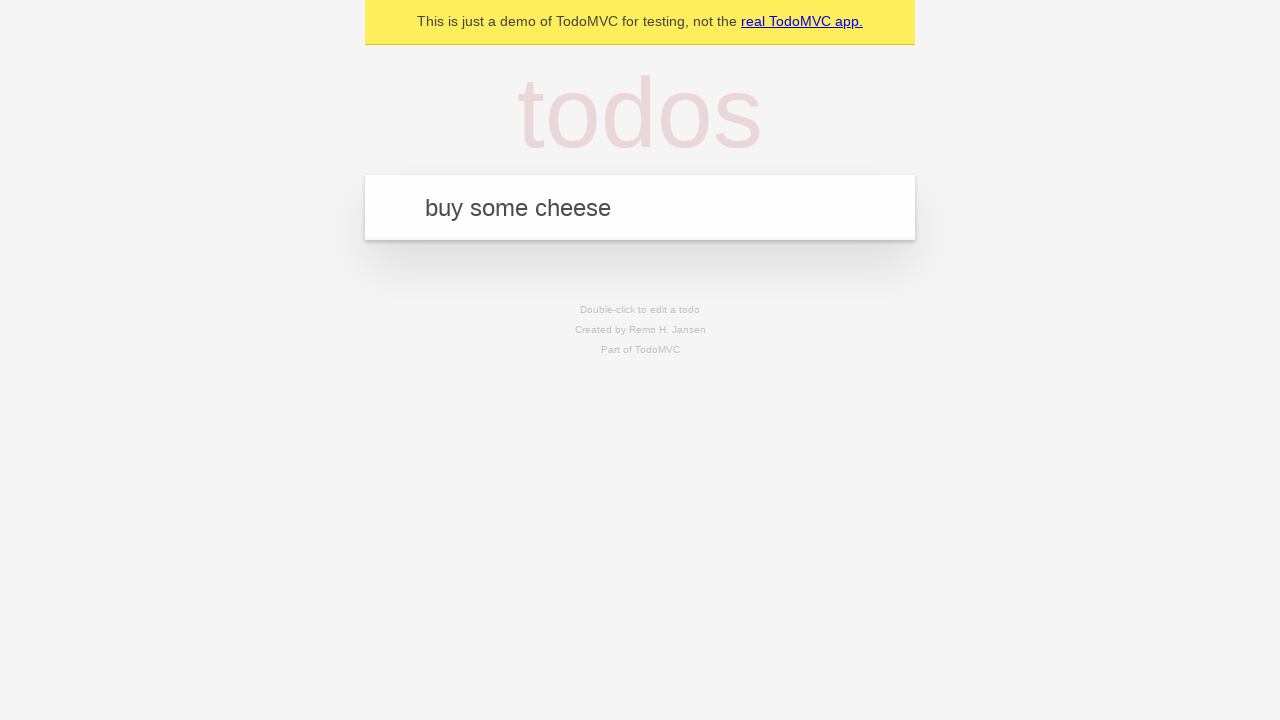

Pressed Enter to create first todo on .new-todo
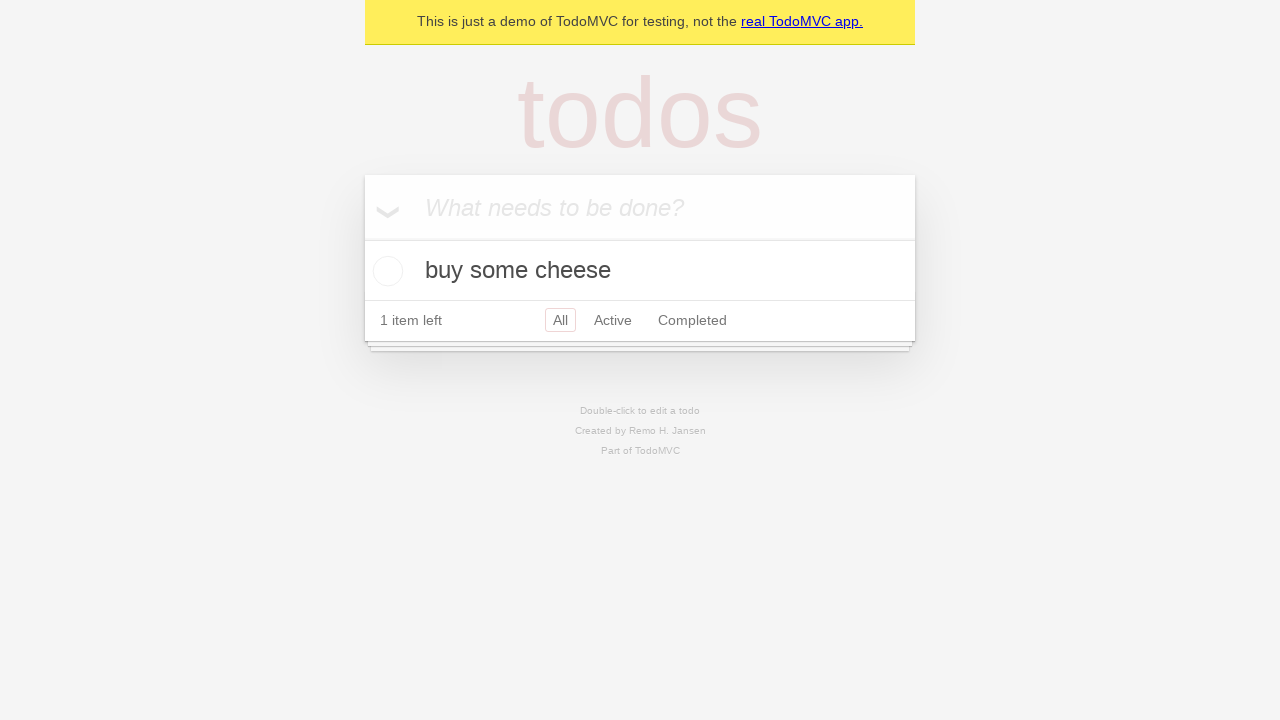

Filled second todo field with 'feed the cat' on .new-todo
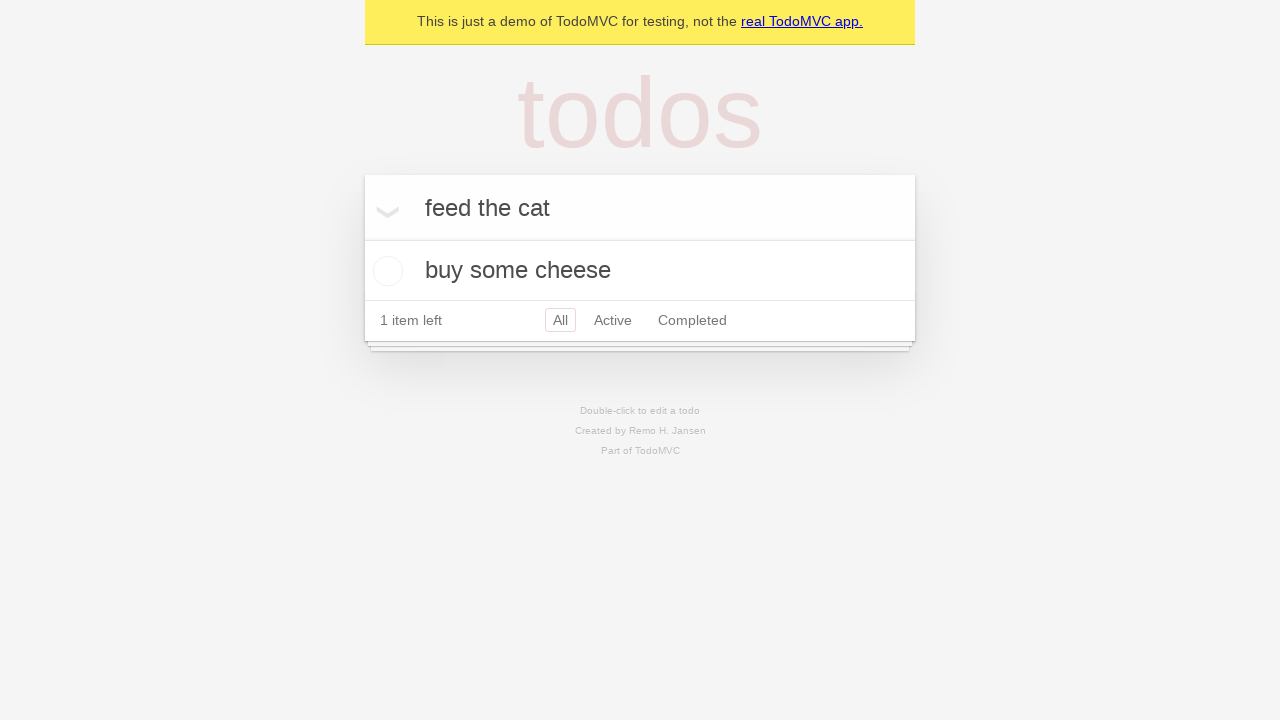

Pressed Enter to create second todo on .new-todo
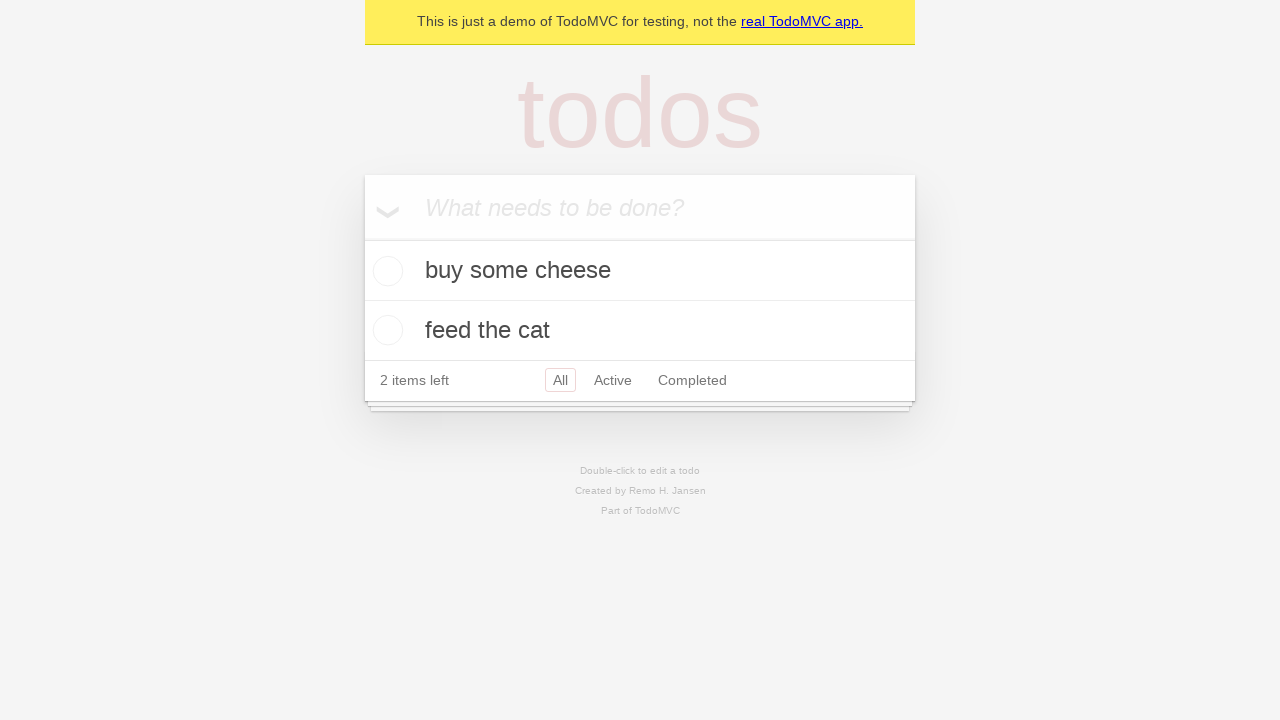

Filled third todo field with 'book a doctors appointment' on .new-todo
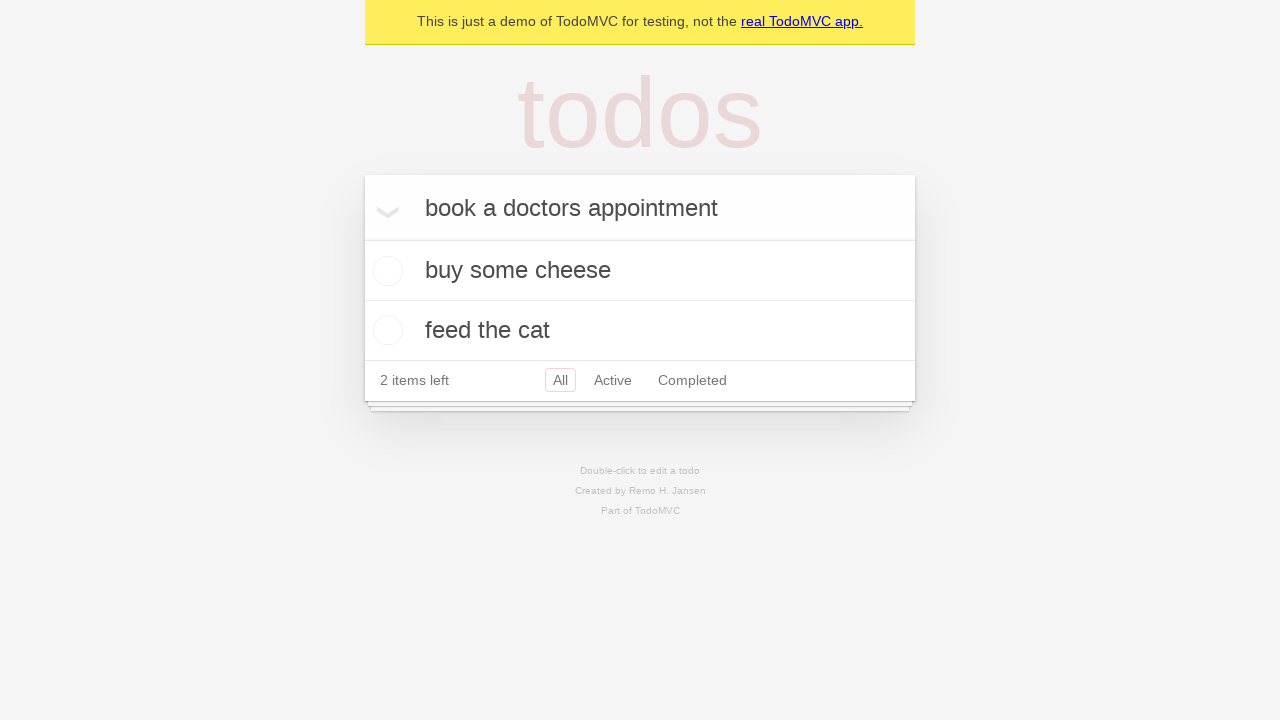

Pressed Enter to create third todo on .new-todo
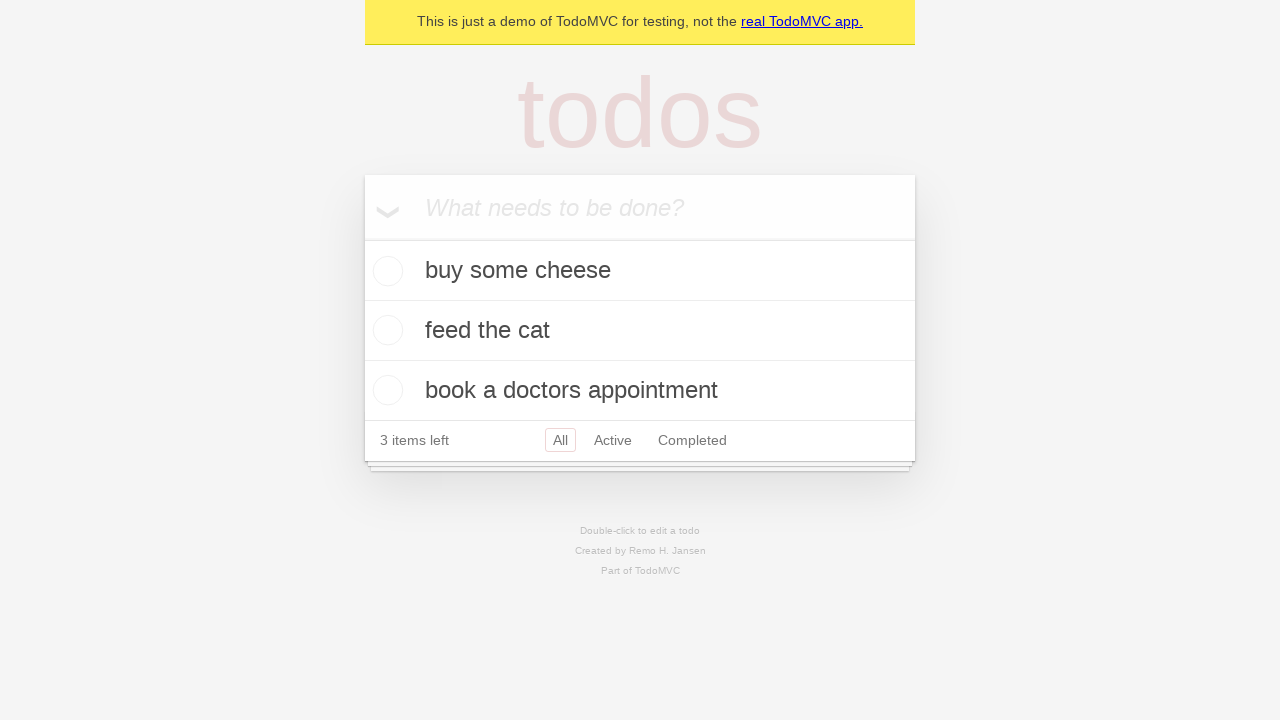

Checked the first todo item as completed at (385, 271) on .todo-list li .toggle >> nth=0
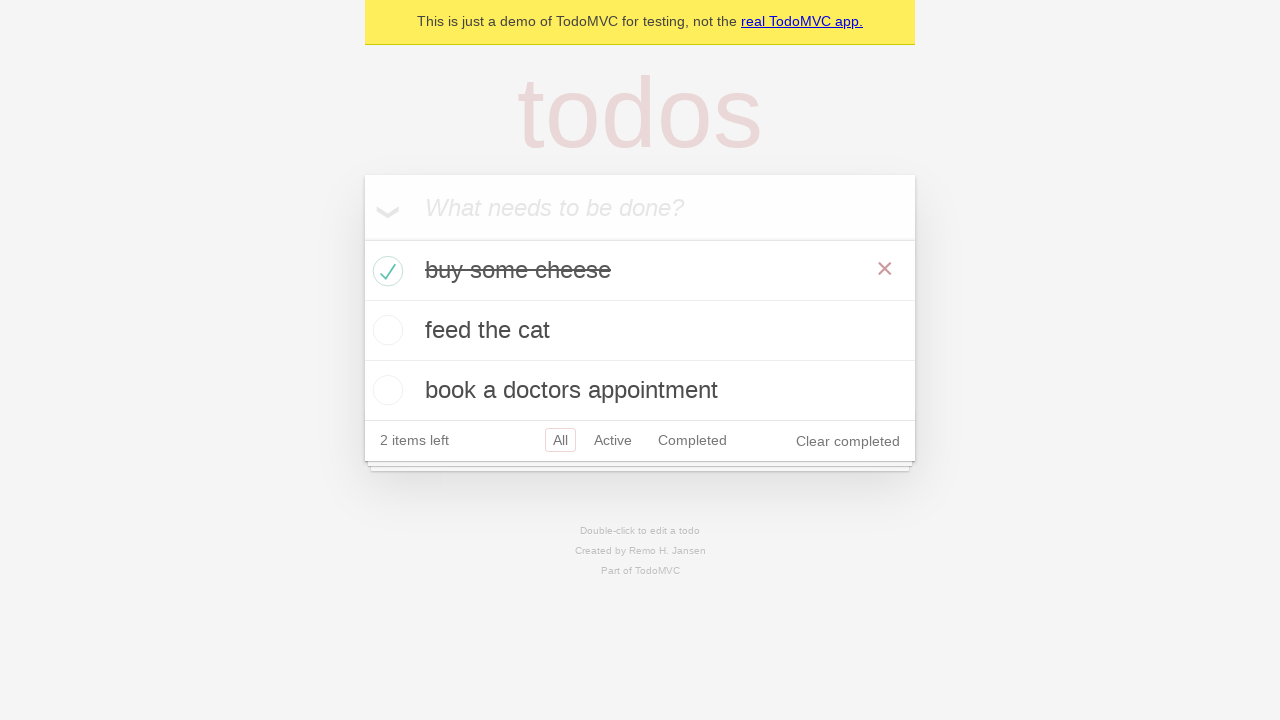

Clicked Clear completed button to remove completed todo at (848, 441) on .clear-completed
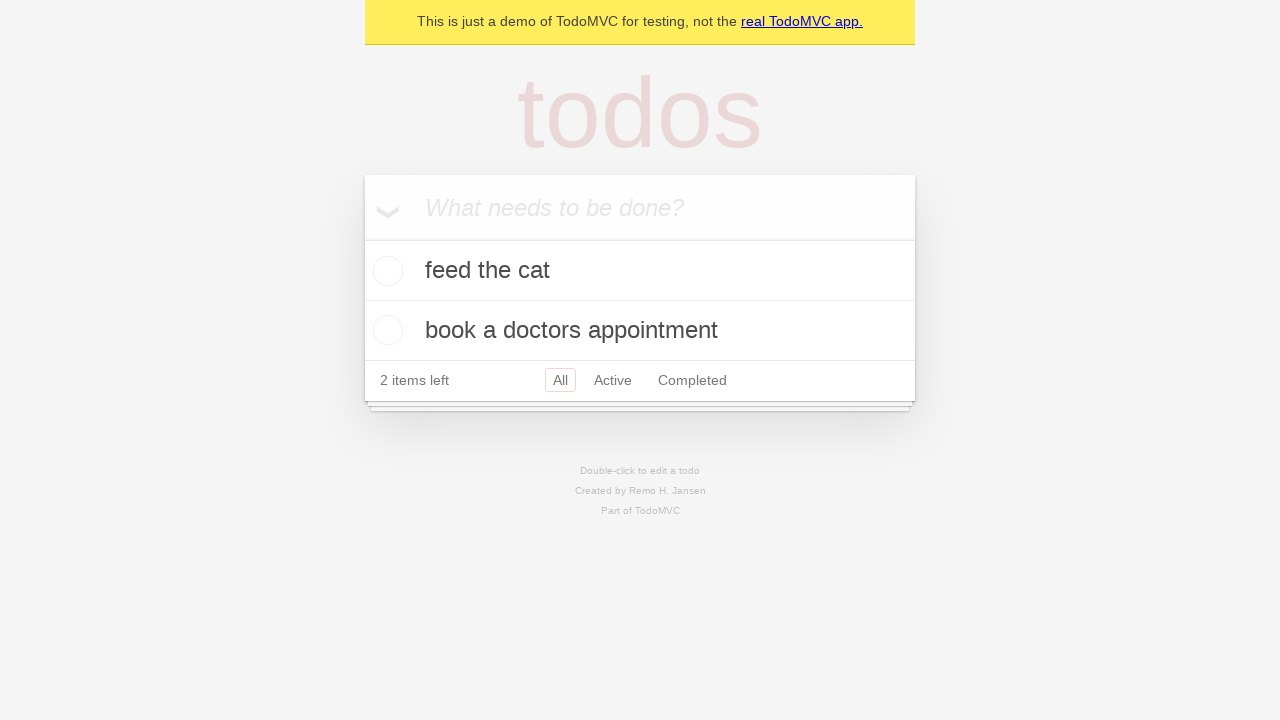

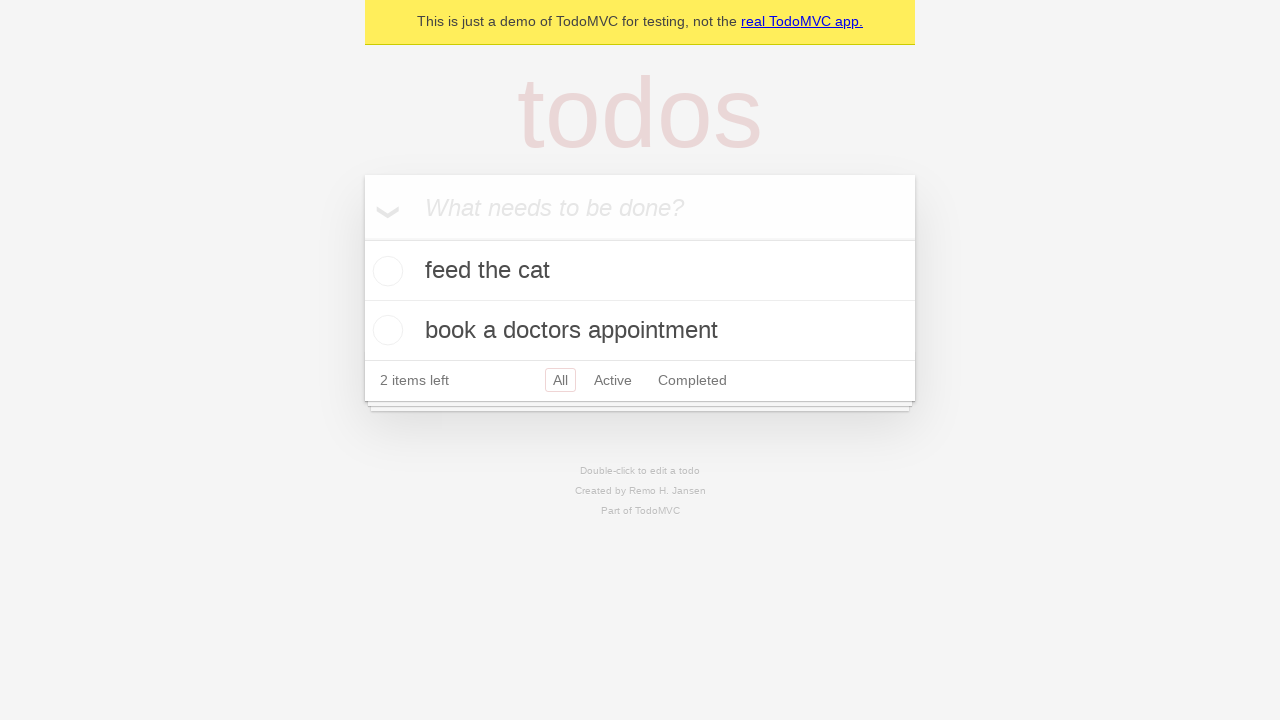